Tests filtering to display all todo items after switching between filters

Starting URL: https://demo.playwright.dev/todomvc

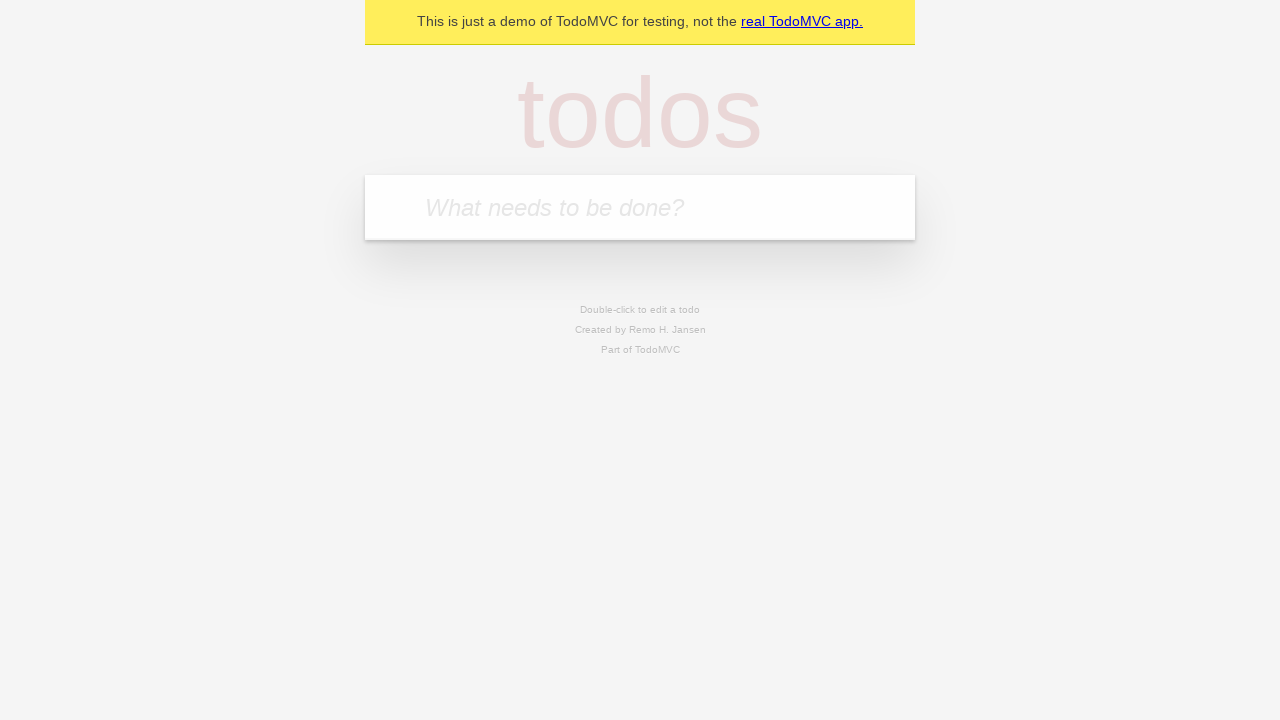

Filled todo input with 'buy some cheese' on internal:attr=[placeholder="What needs to be done?"i]
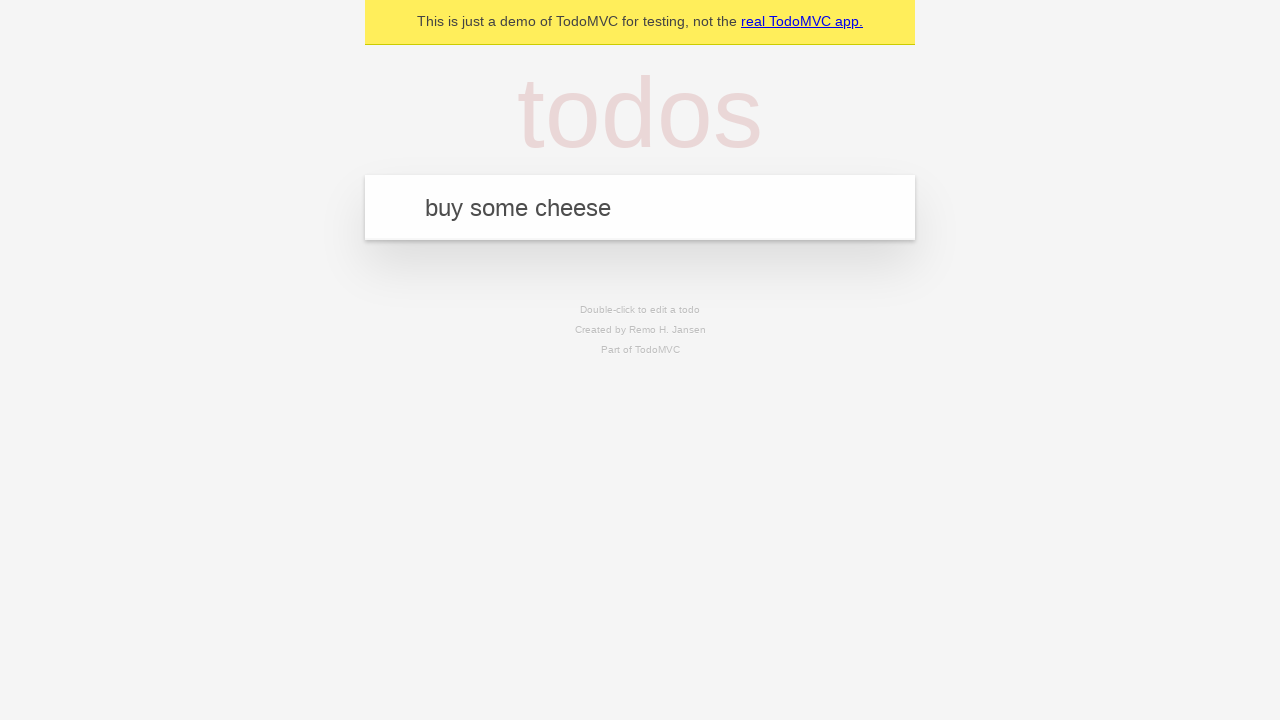

Pressed Enter to create first todo item on internal:attr=[placeholder="What needs to be done?"i]
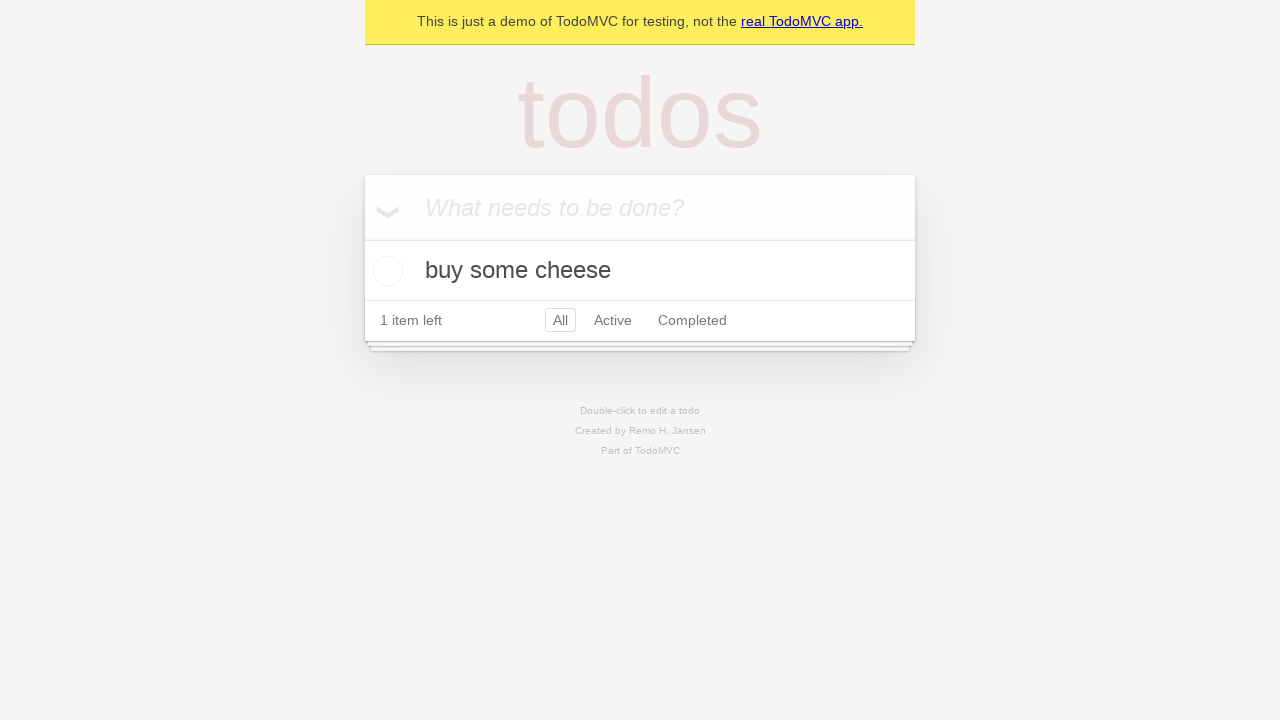

Filled todo input with 'feed the cat' on internal:attr=[placeholder="What needs to be done?"i]
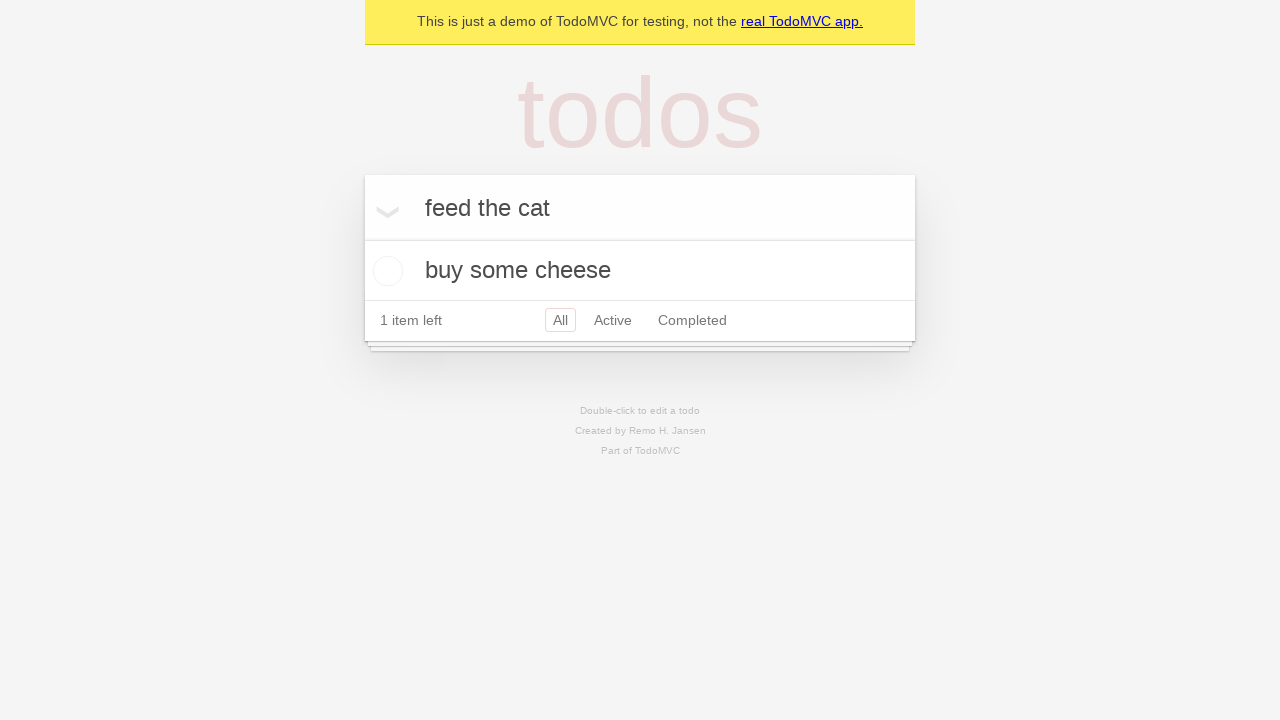

Pressed Enter to create second todo item on internal:attr=[placeholder="What needs to be done?"i]
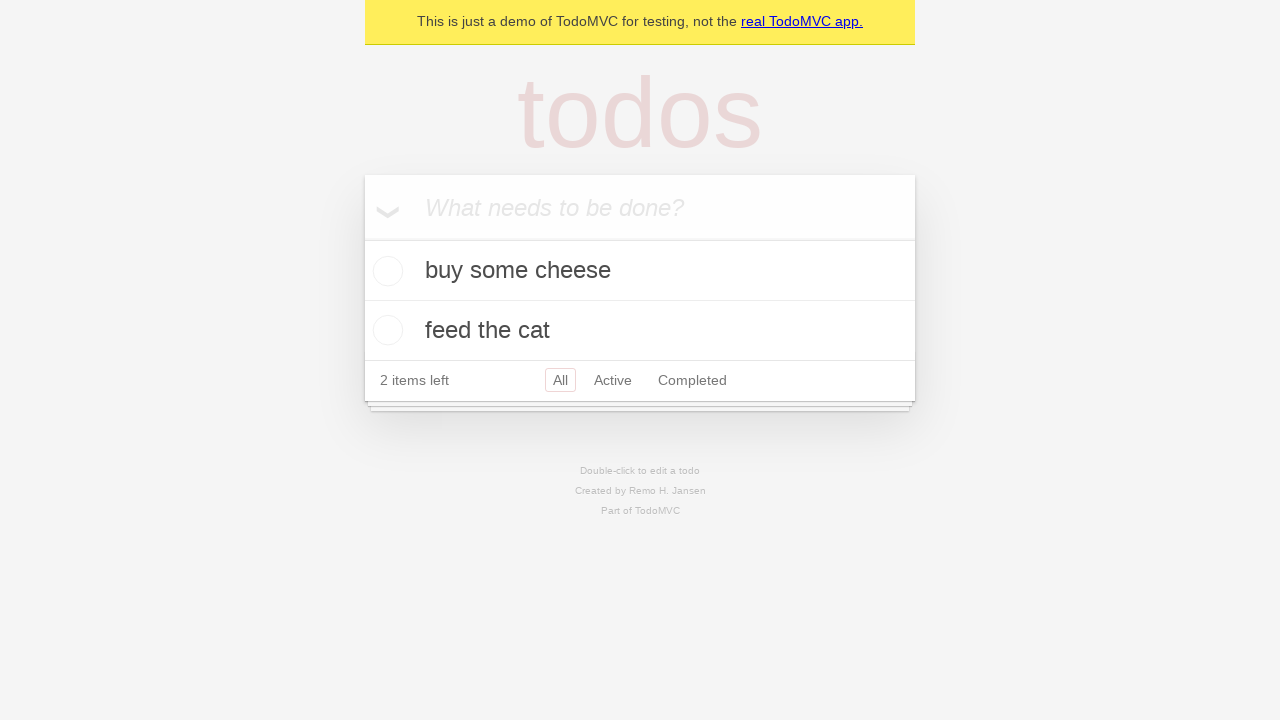

Filled todo input with 'book a doctors appointment' on internal:attr=[placeholder="What needs to be done?"i]
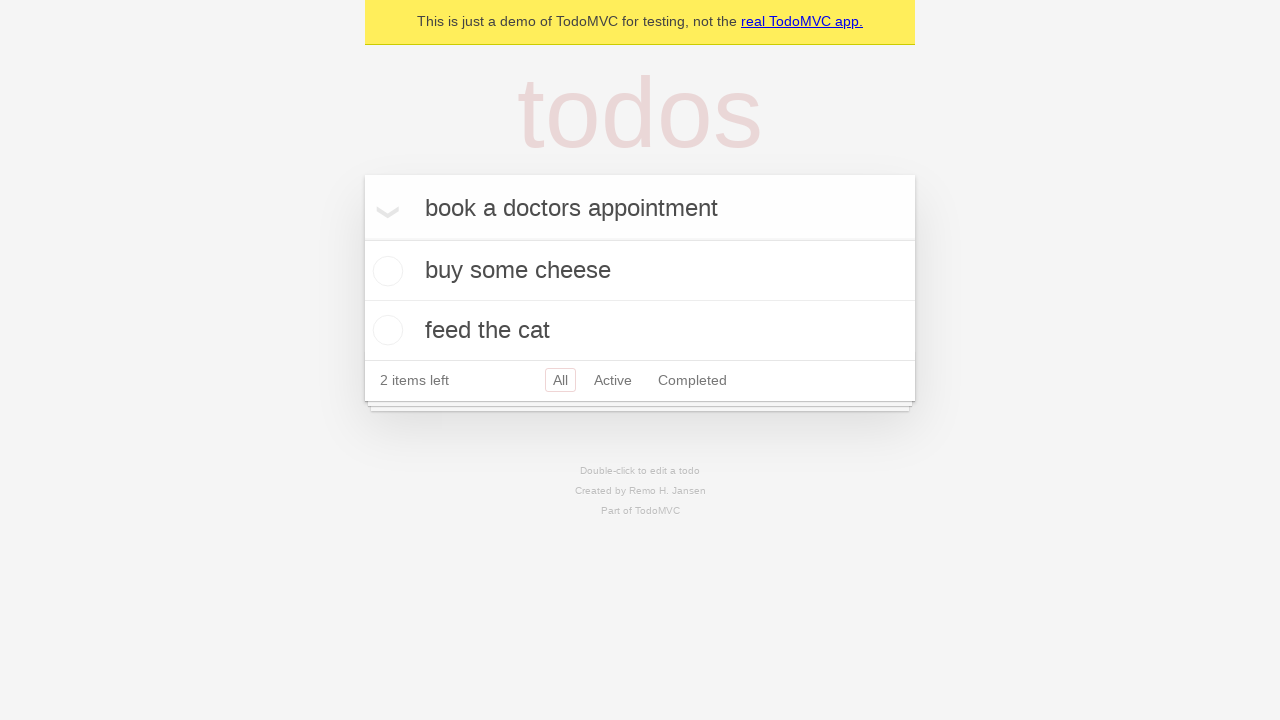

Pressed Enter to create third todo item on internal:attr=[placeholder="What needs to be done?"i]
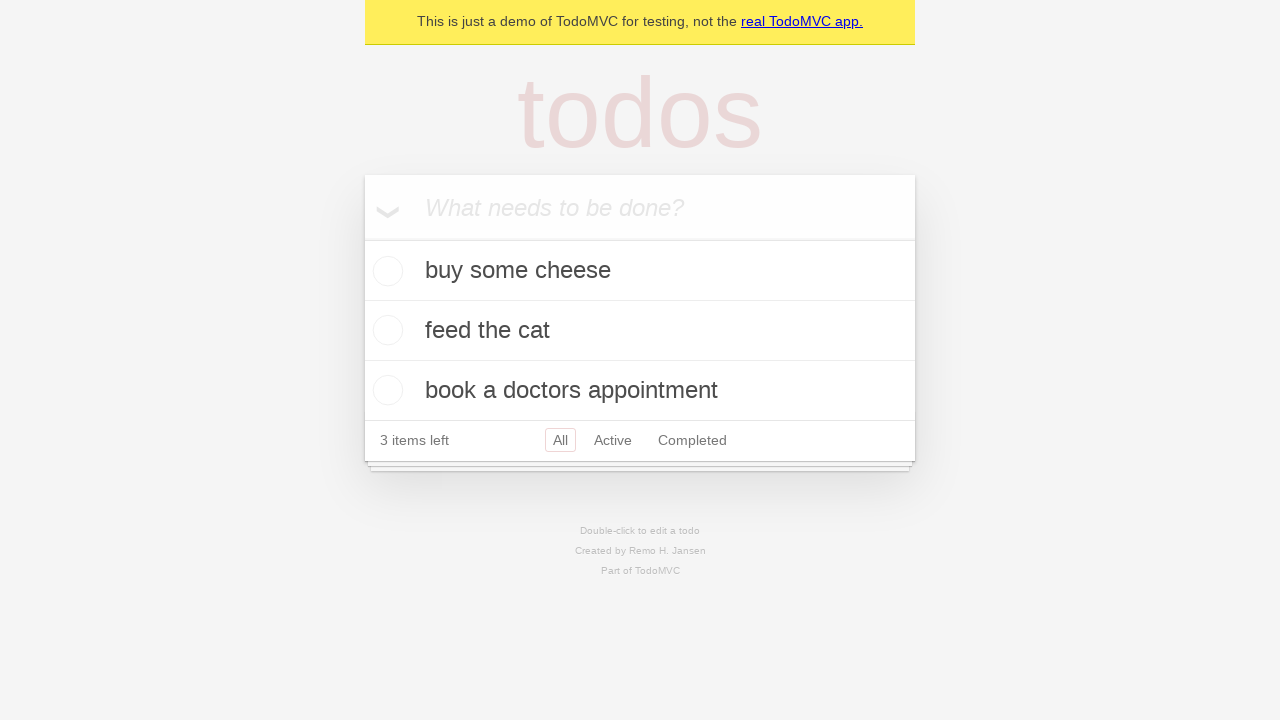

Checked the second todo item checkbox at (385, 330) on [data-testid='todo-item'] >> nth=1 >> internal:role=checkbox
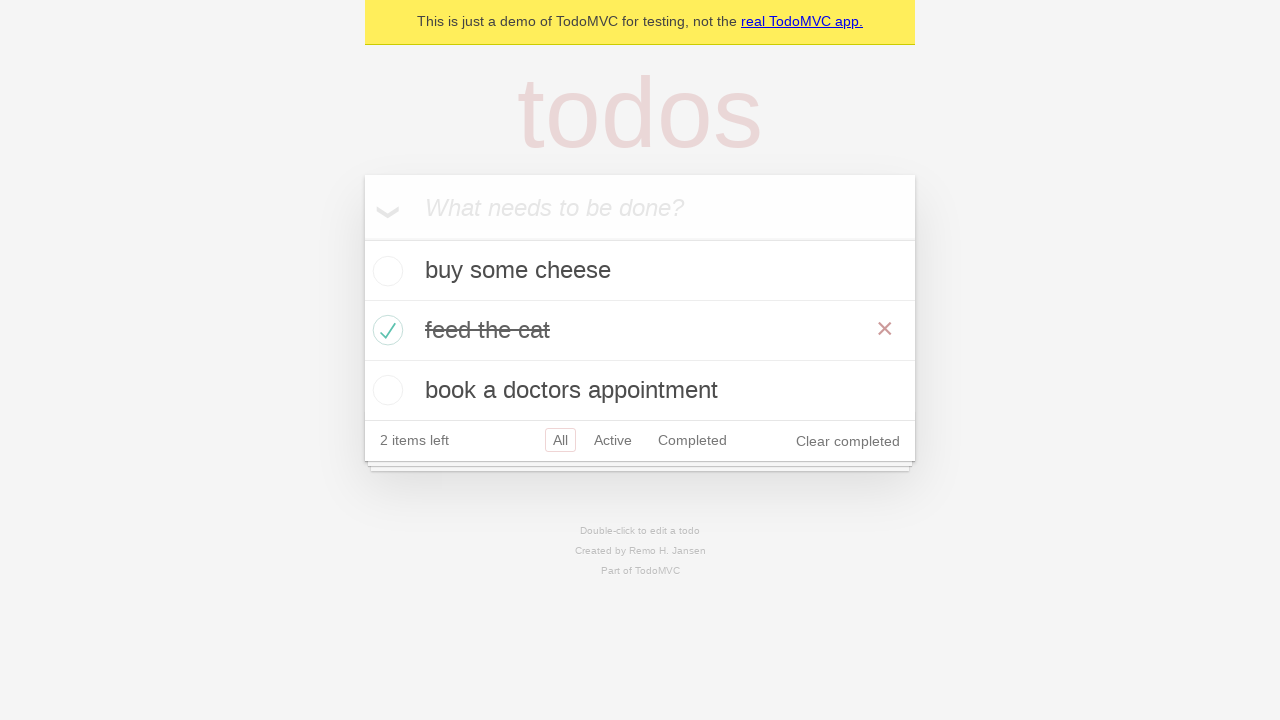

Clicked Active filter to show only active items at (613, 440) on internal:role=link[name="Active"i]
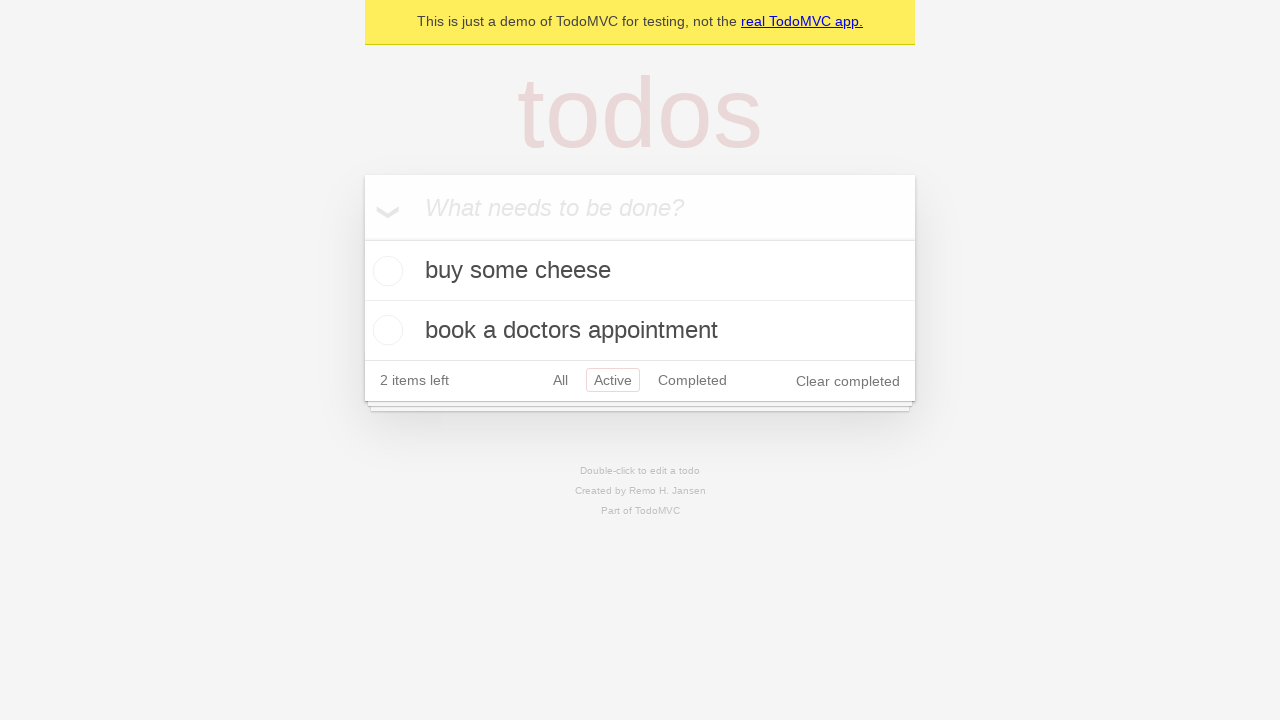

Clicked Completed filter to show only completed items at (692, 380) on internal:role=link[name="Completed"i]
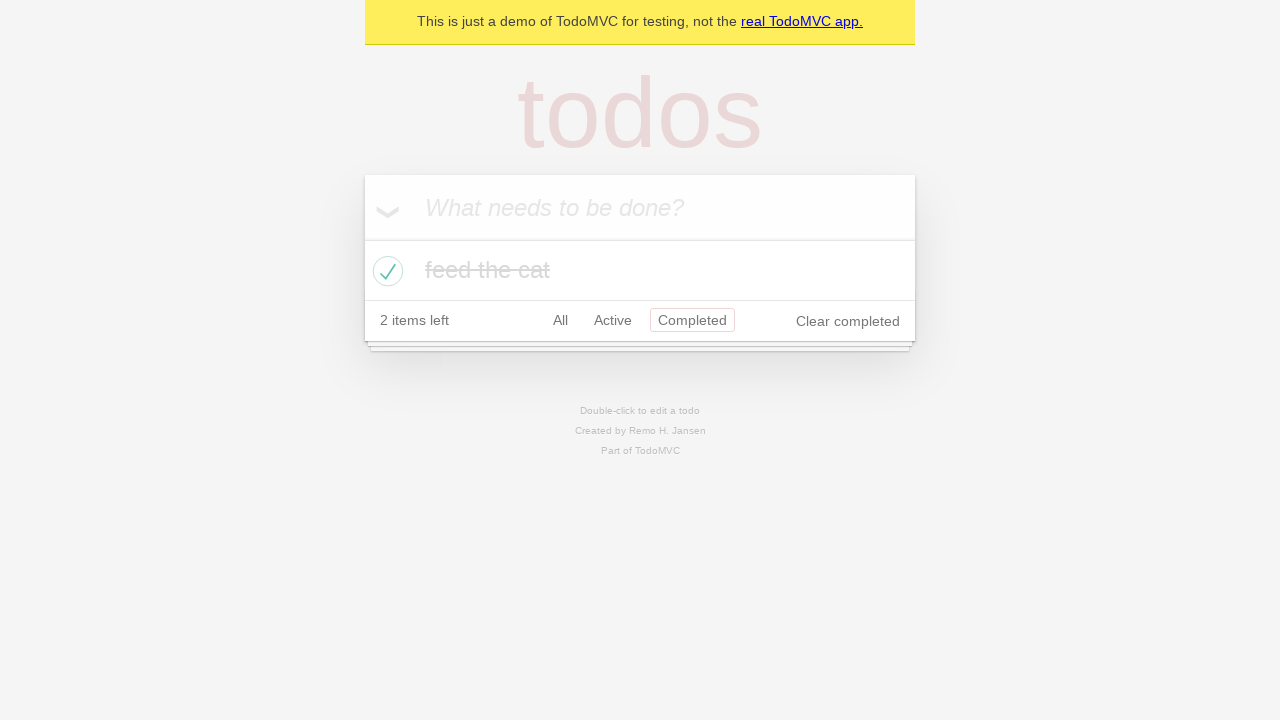

Clicked All filter to display all todo items at (560, 320) on internal:role=link[name="All"i]
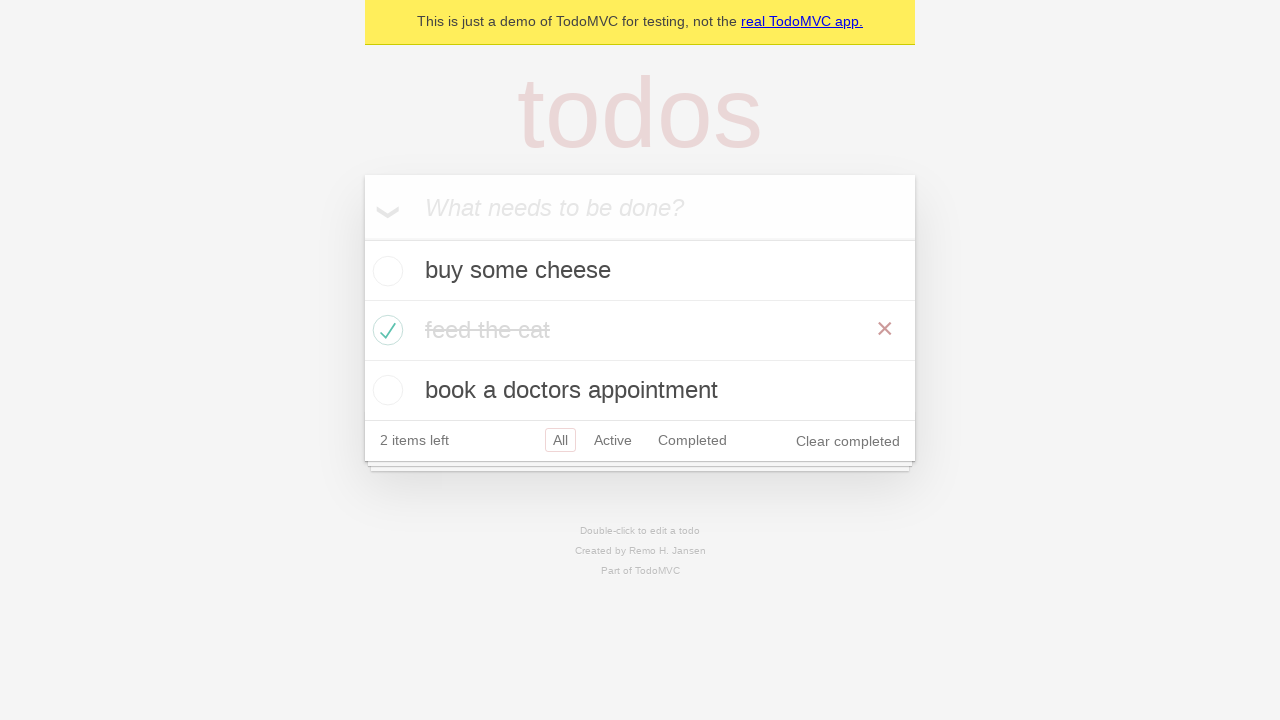

All todo items loaded and visible
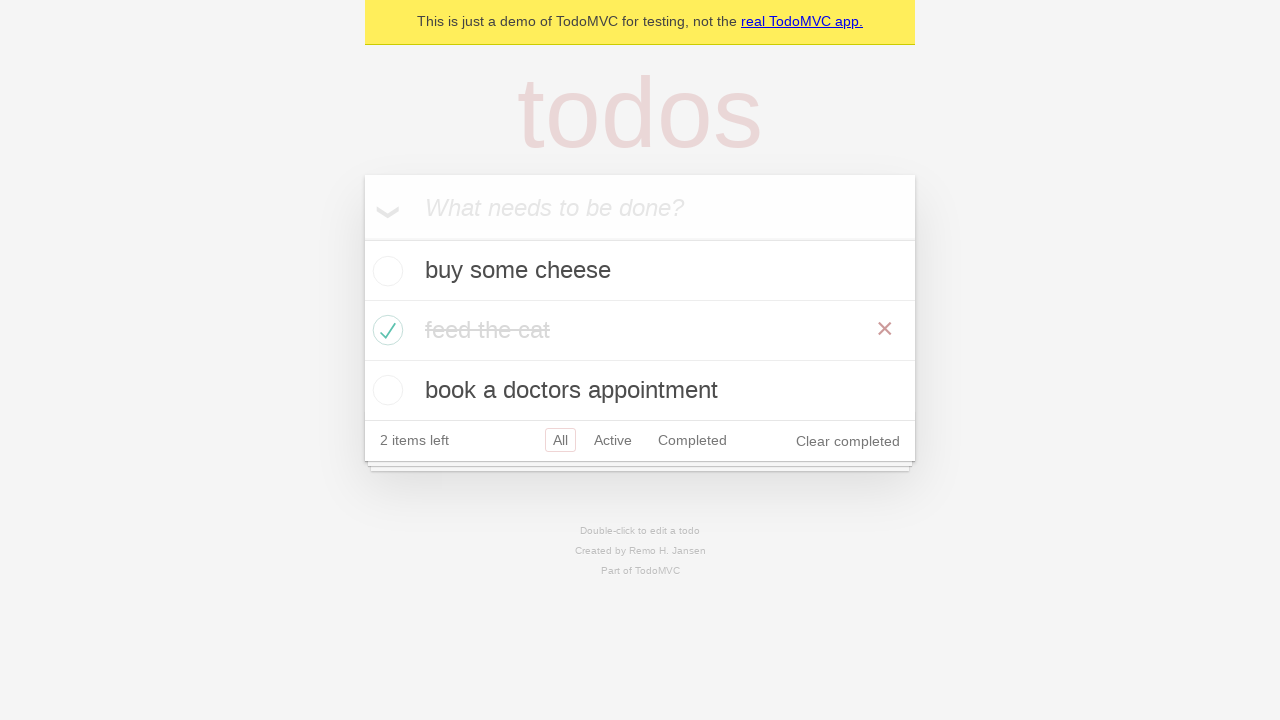

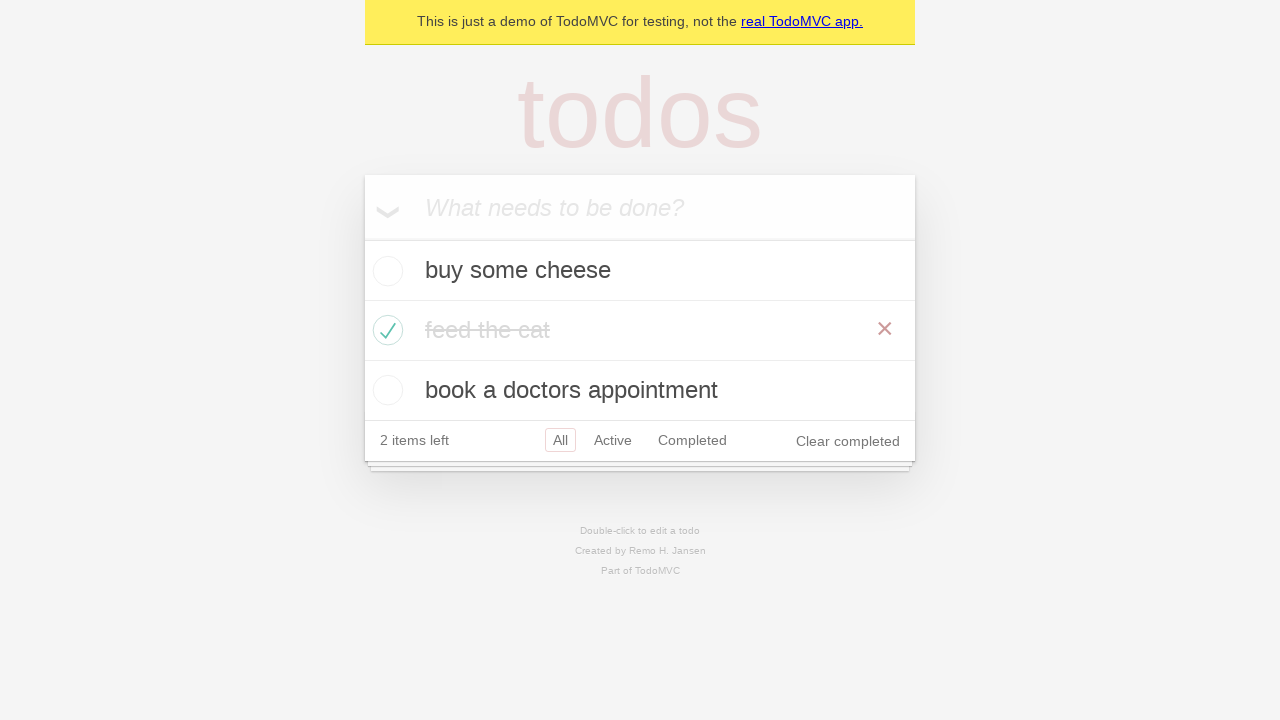